Verifies that the Helion bookstore page title contains "Helion"

Starting URL: http://helion.pl

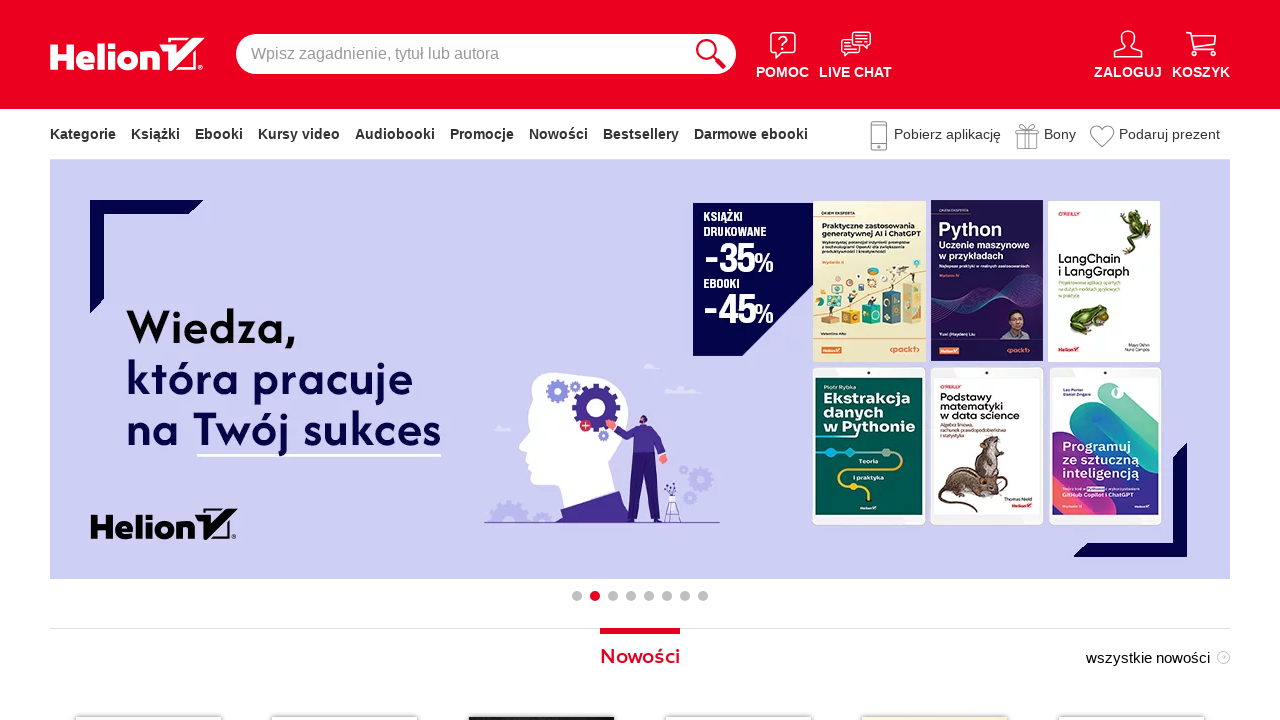

Navigated to Helion bookstore homepage
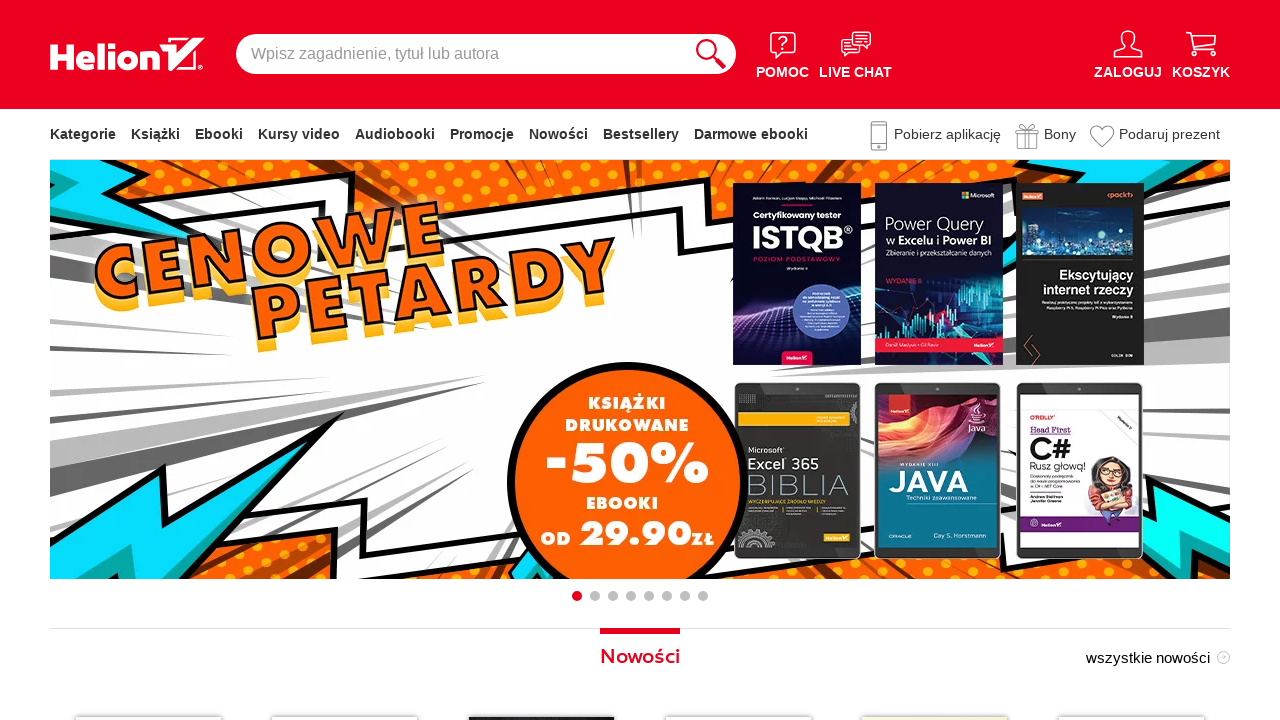

Verified page title contains 'Helion'
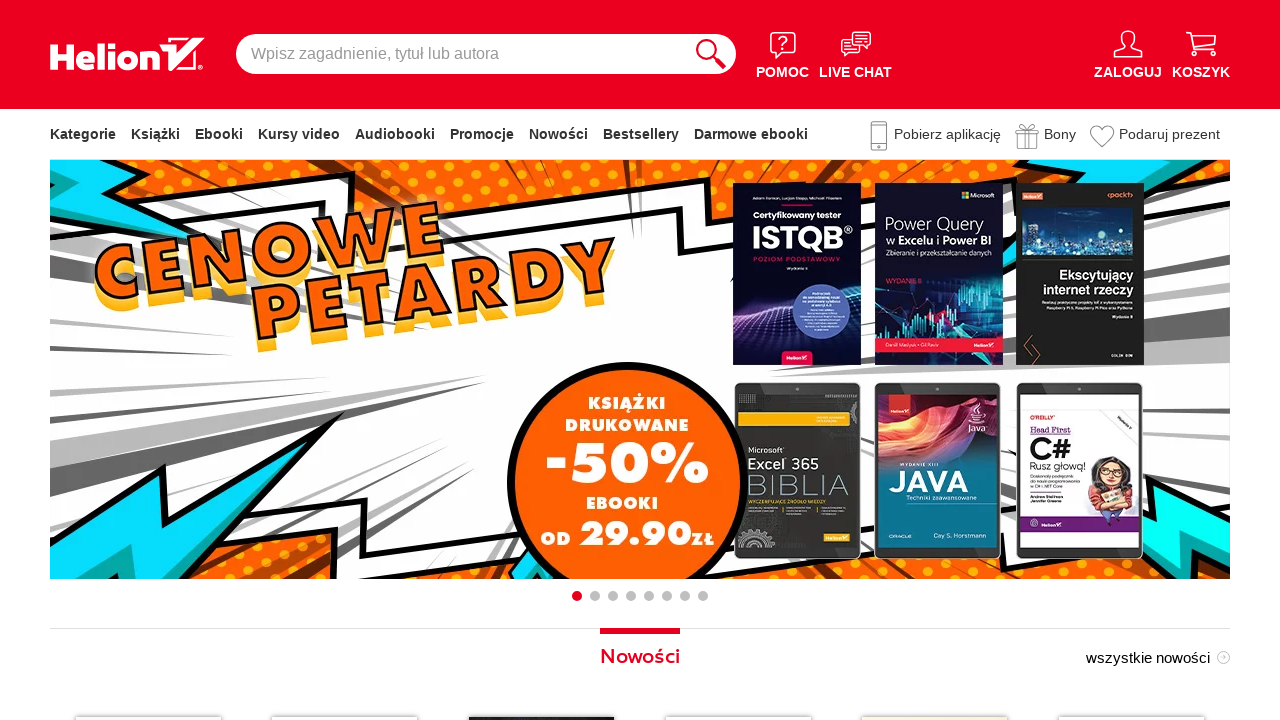

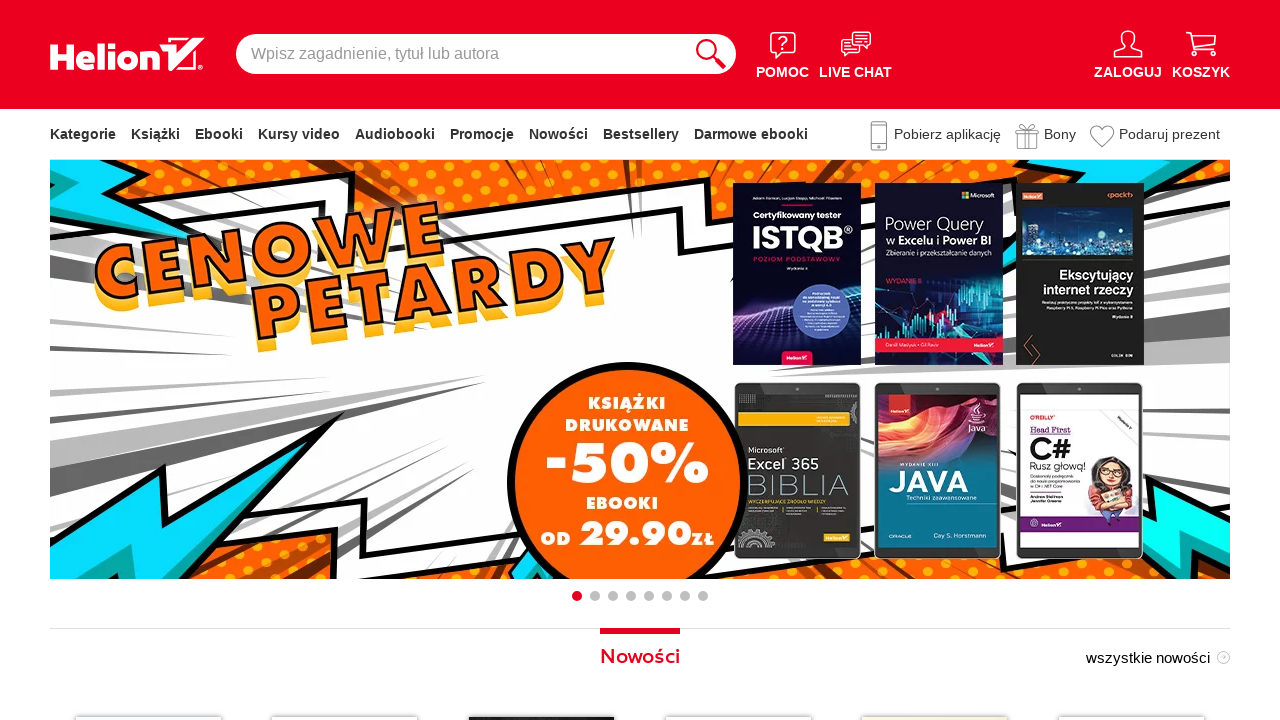